Tests a registration form by filling all required input fields with random data, submitting the form, and verifying the success message appears.

Starting URL: http://suninjuly.github.io/registration2.html

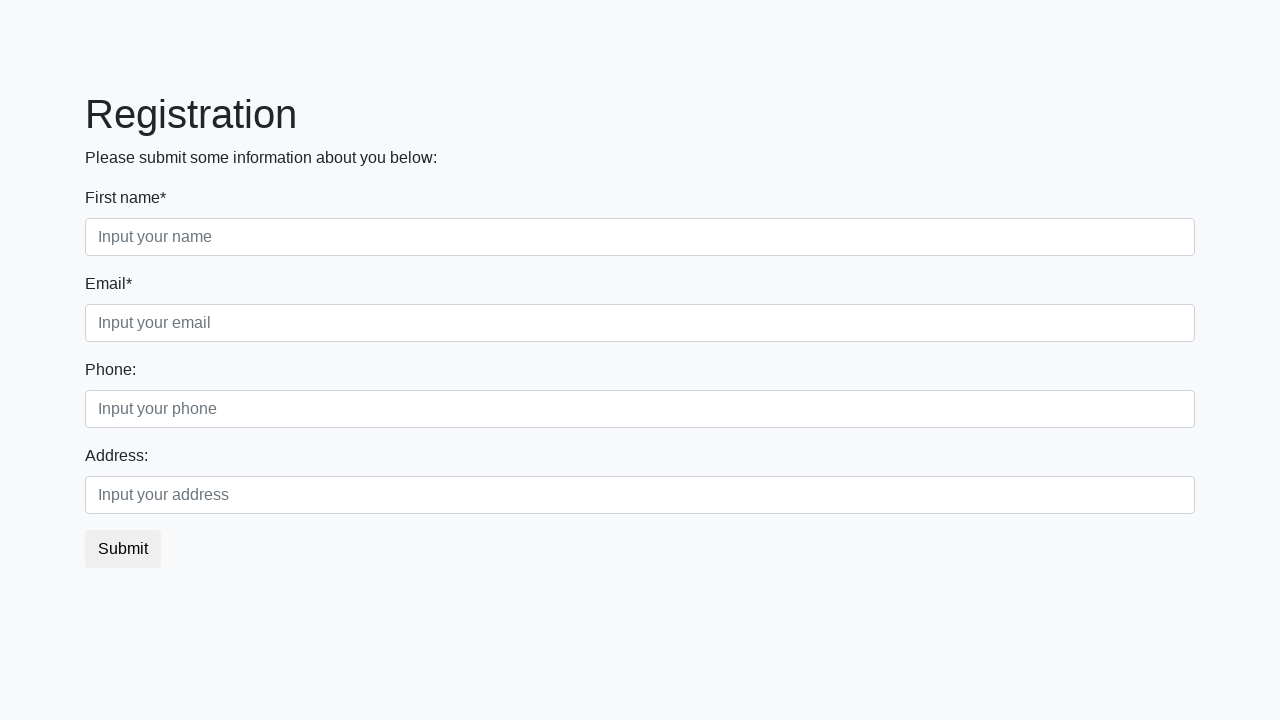

Located all required input fields on registration form
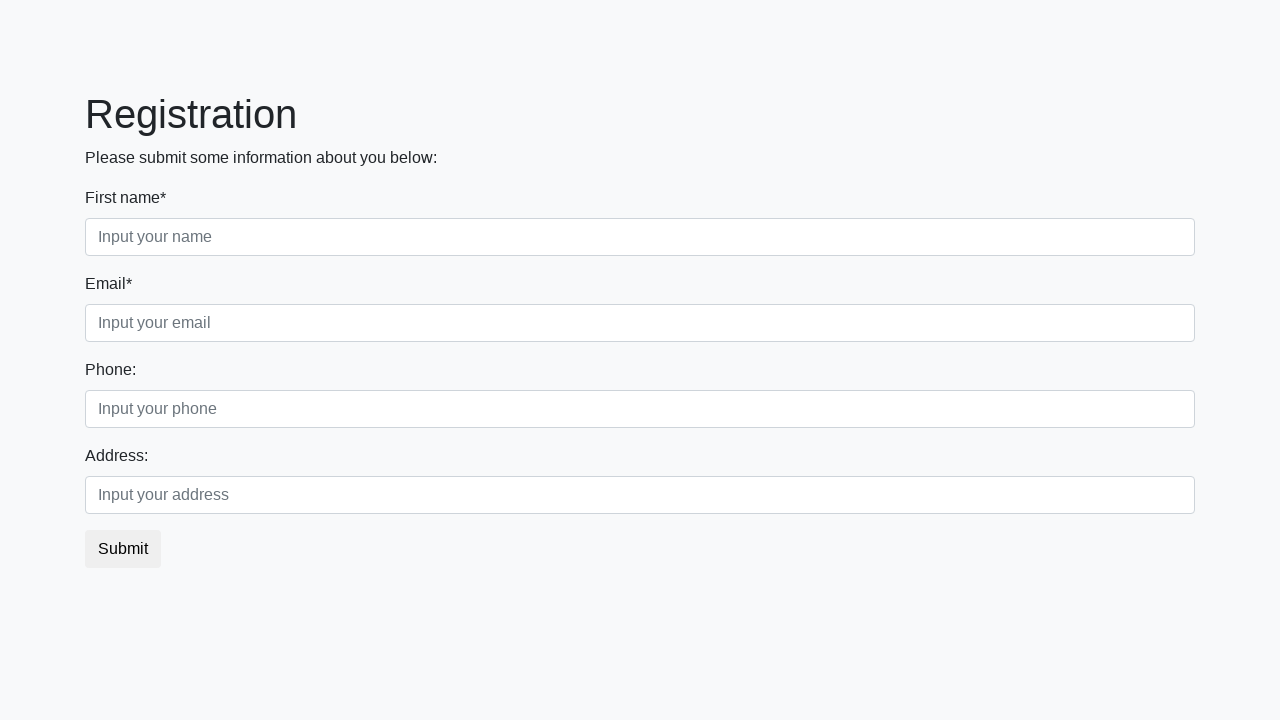

Found 2 required input fields
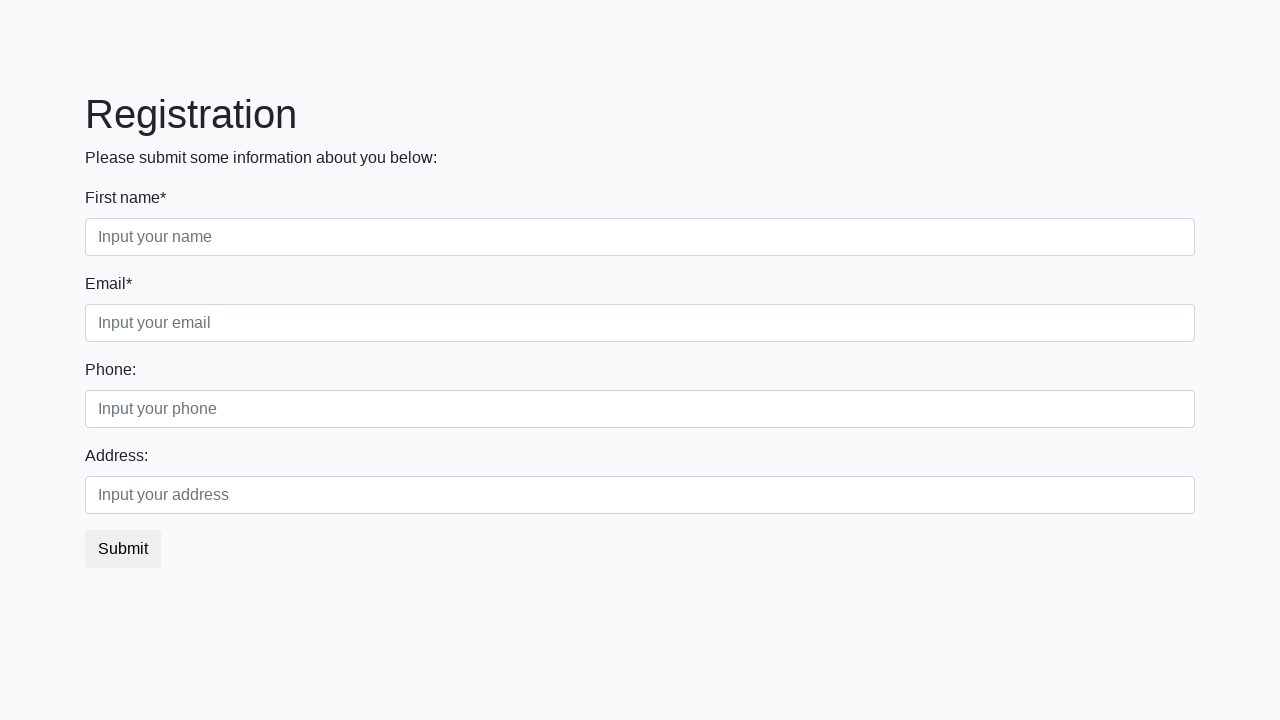

Filled required field 1 of 2 with test data on input[required] >> nth=0
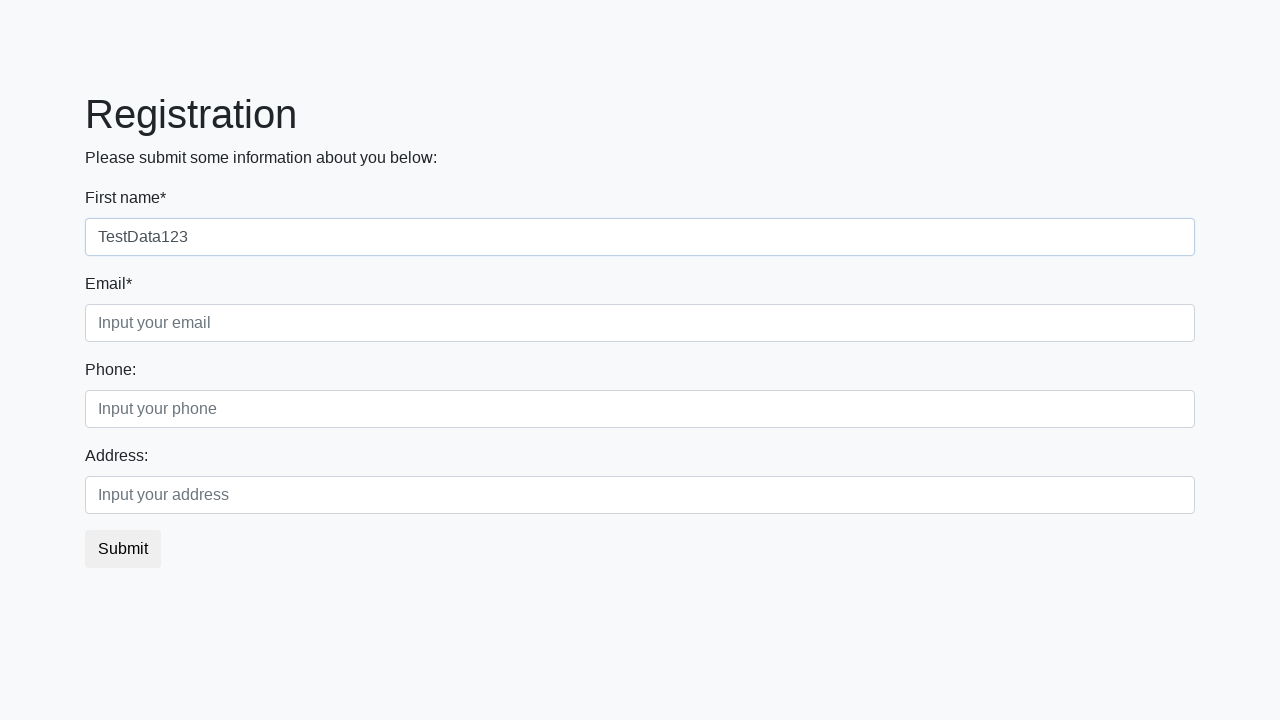

Filled required field 2 of 2 with test data on input[required] >> nth=1
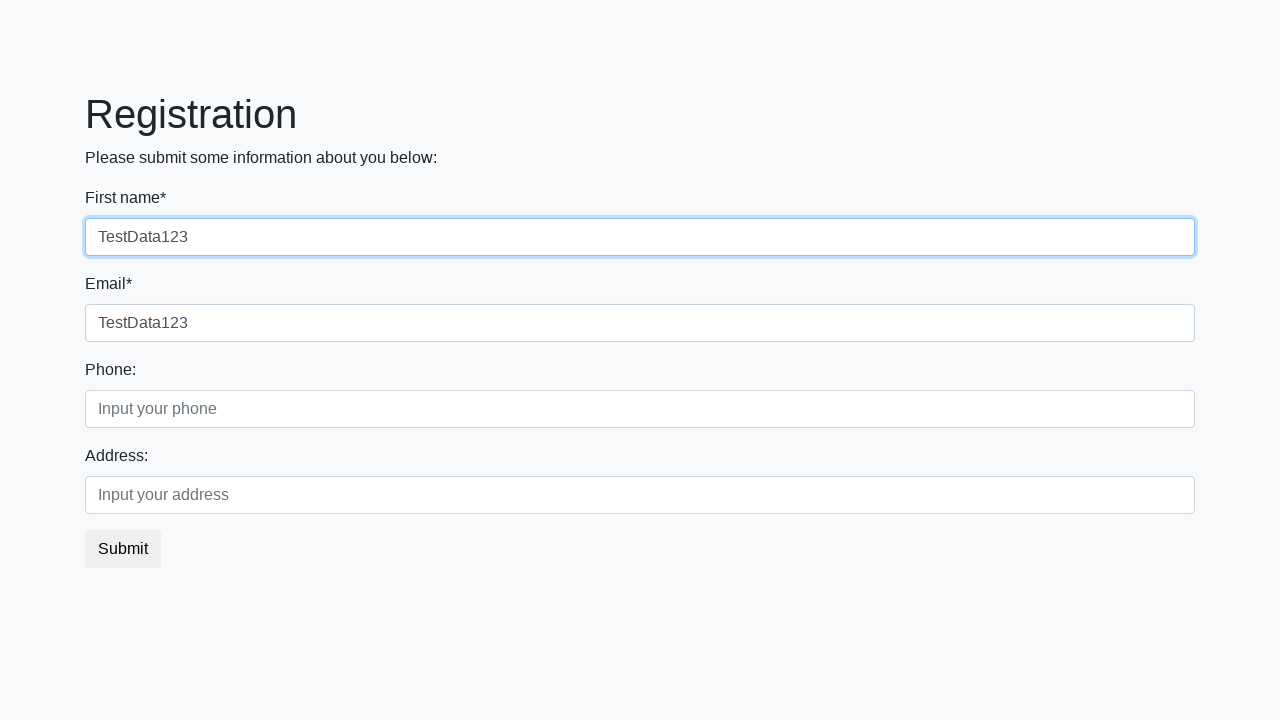

Clicked the submit button to register at (123, 549) on button.btn
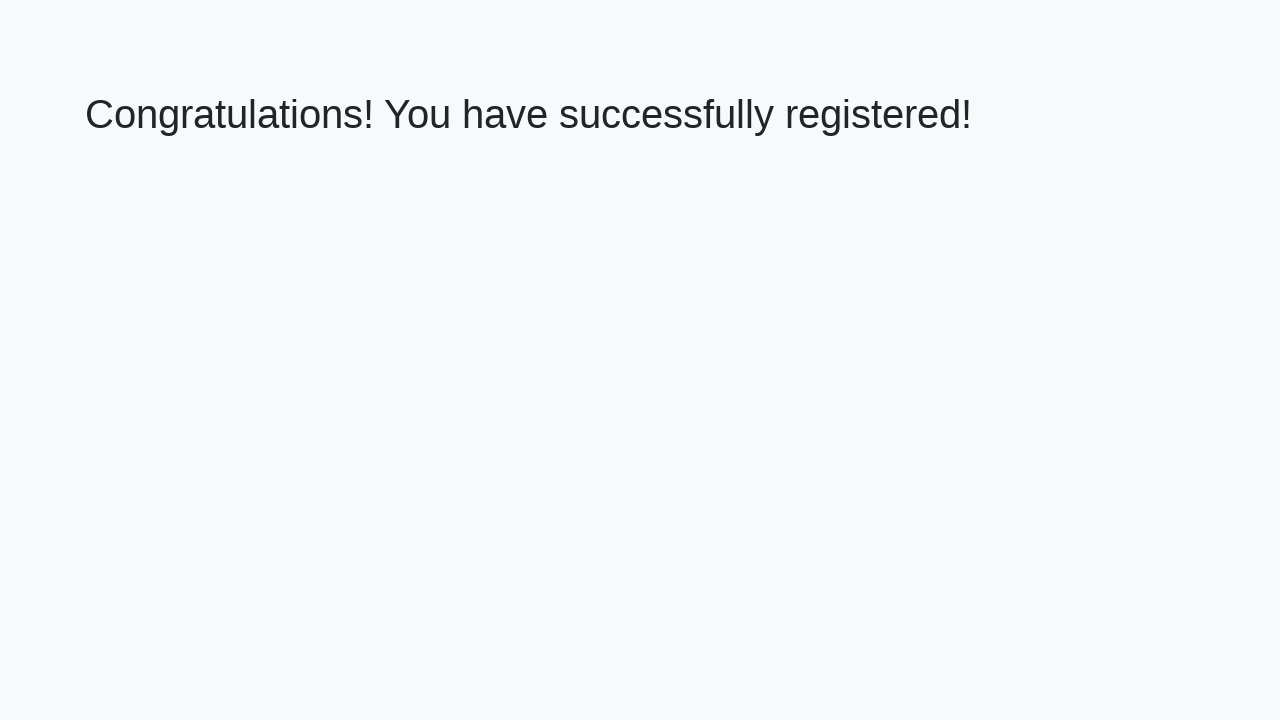

Success message heading loaded on page
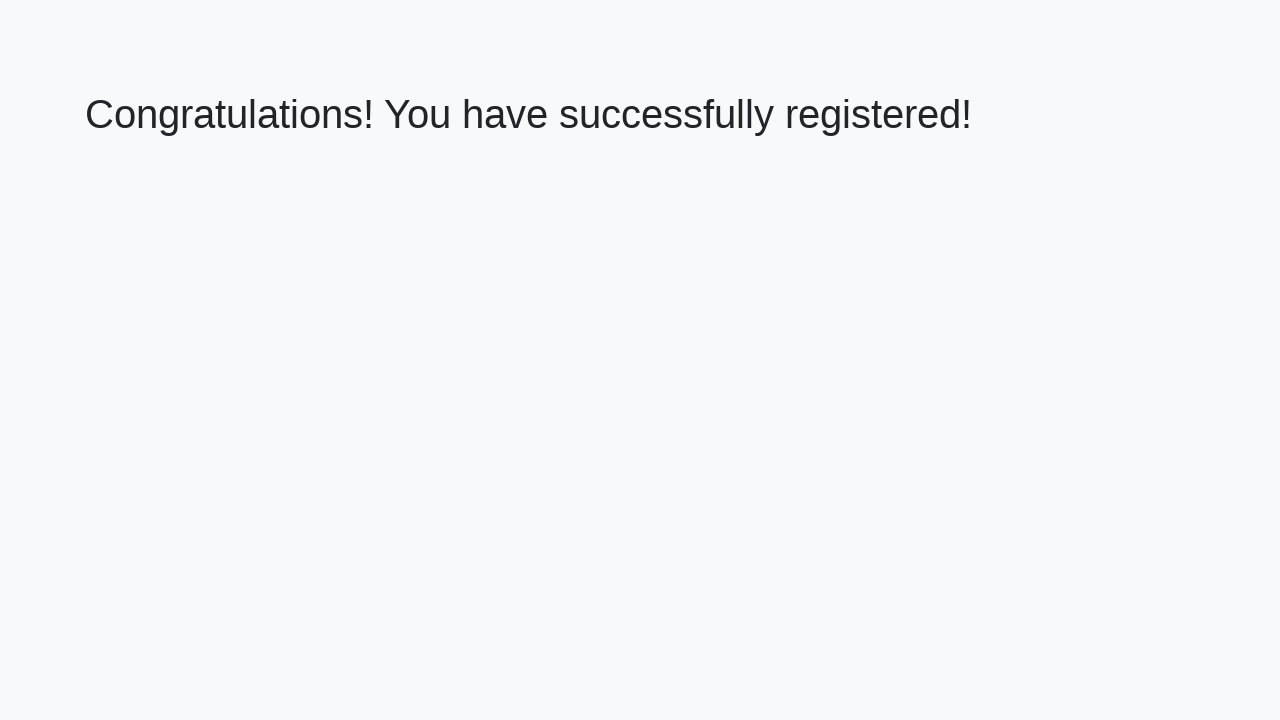

Retrieved success message text: 'Congratulations! You have successfully registered!'
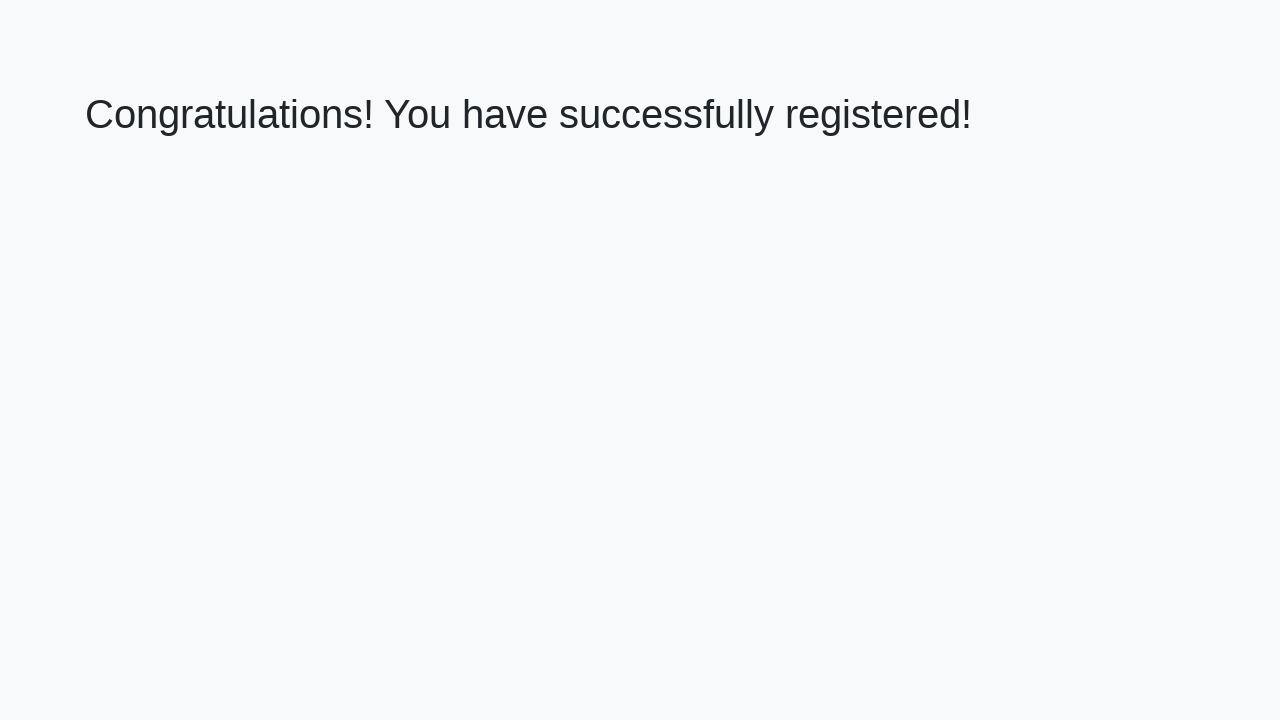

Verified success message matches expected registration confirmation
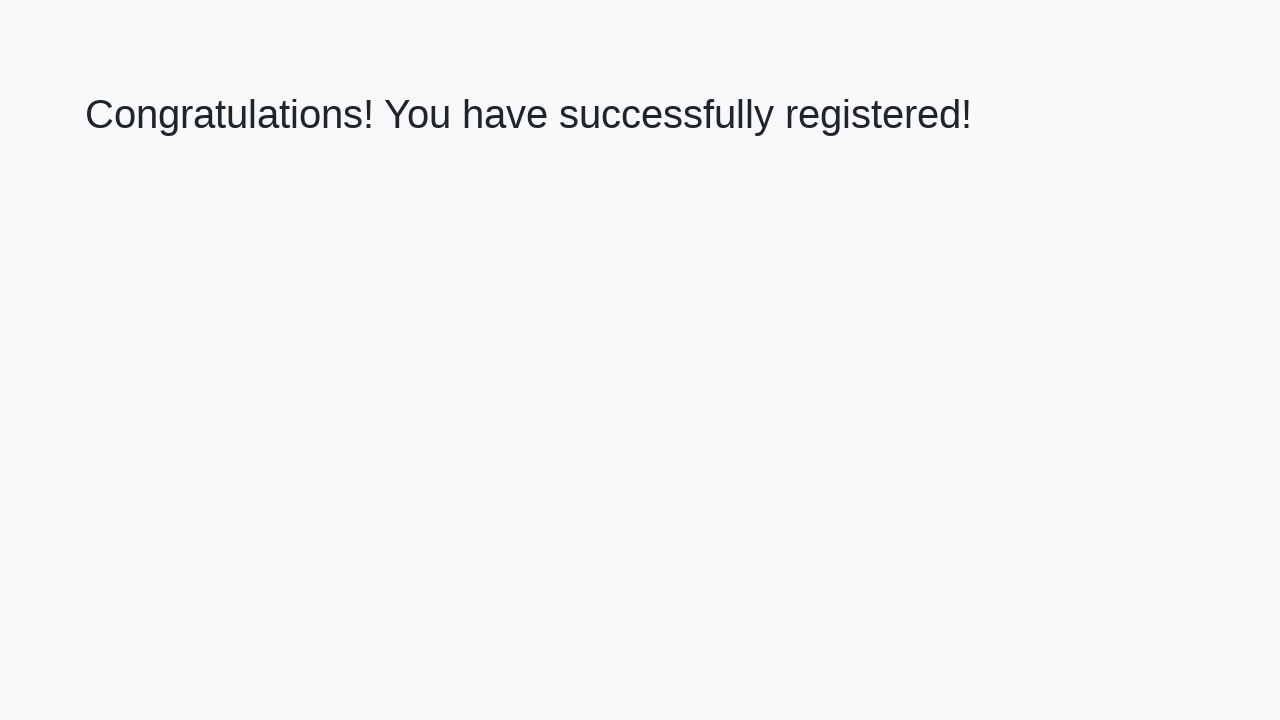

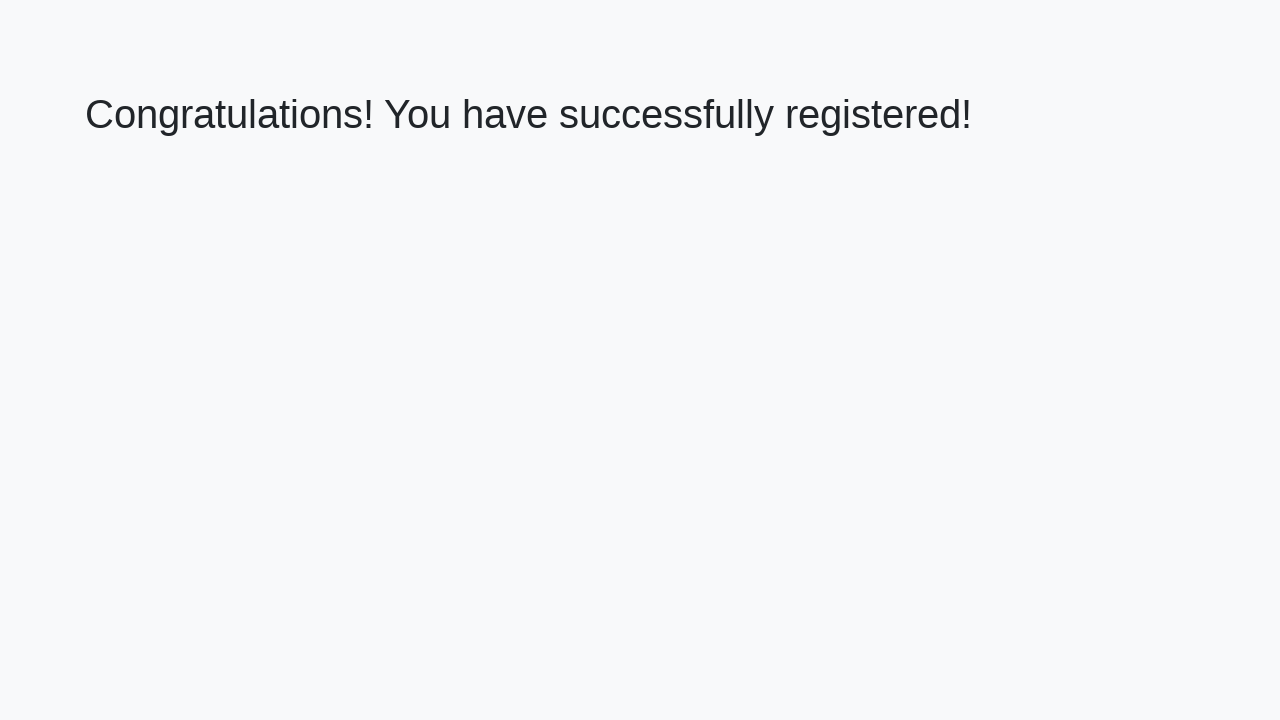